Tests that a todo item is removed when edited to an empty string

Starting URL: https://demo.playwright.dev/todomvc

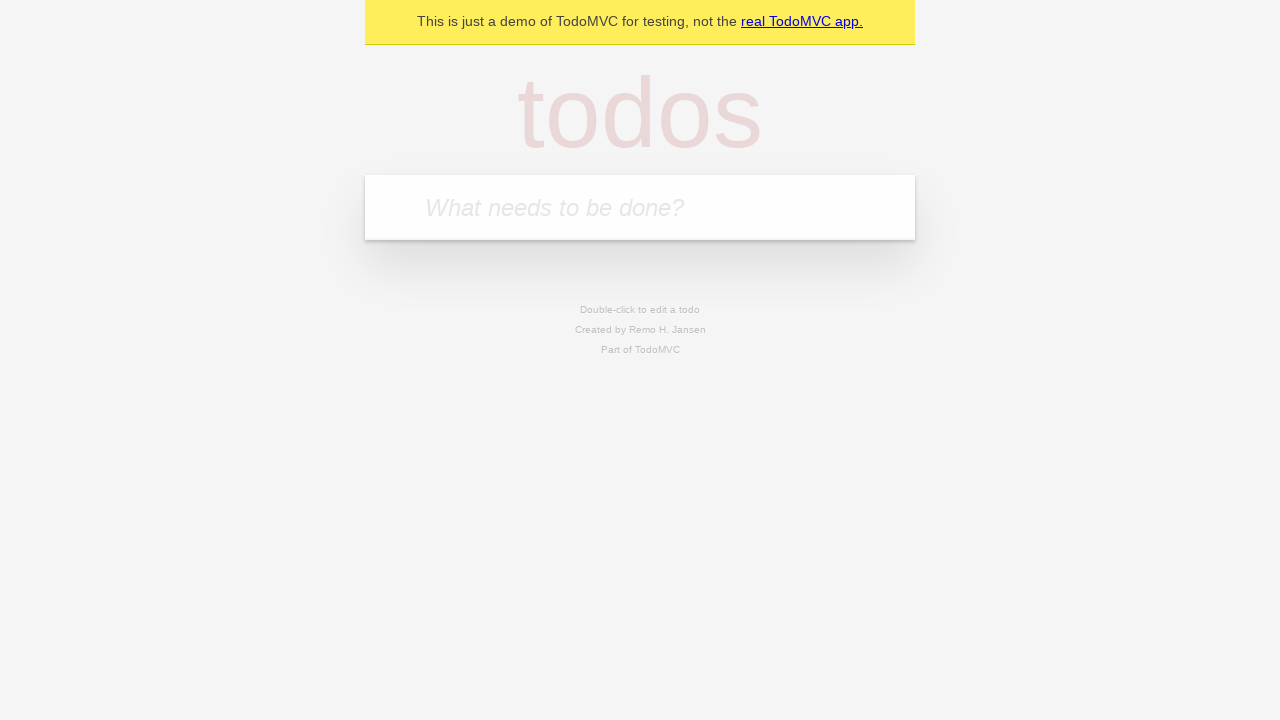

Filled todo input with 'buy some cheese' on internal:attr=[placeholder="What needs to be done?"i]
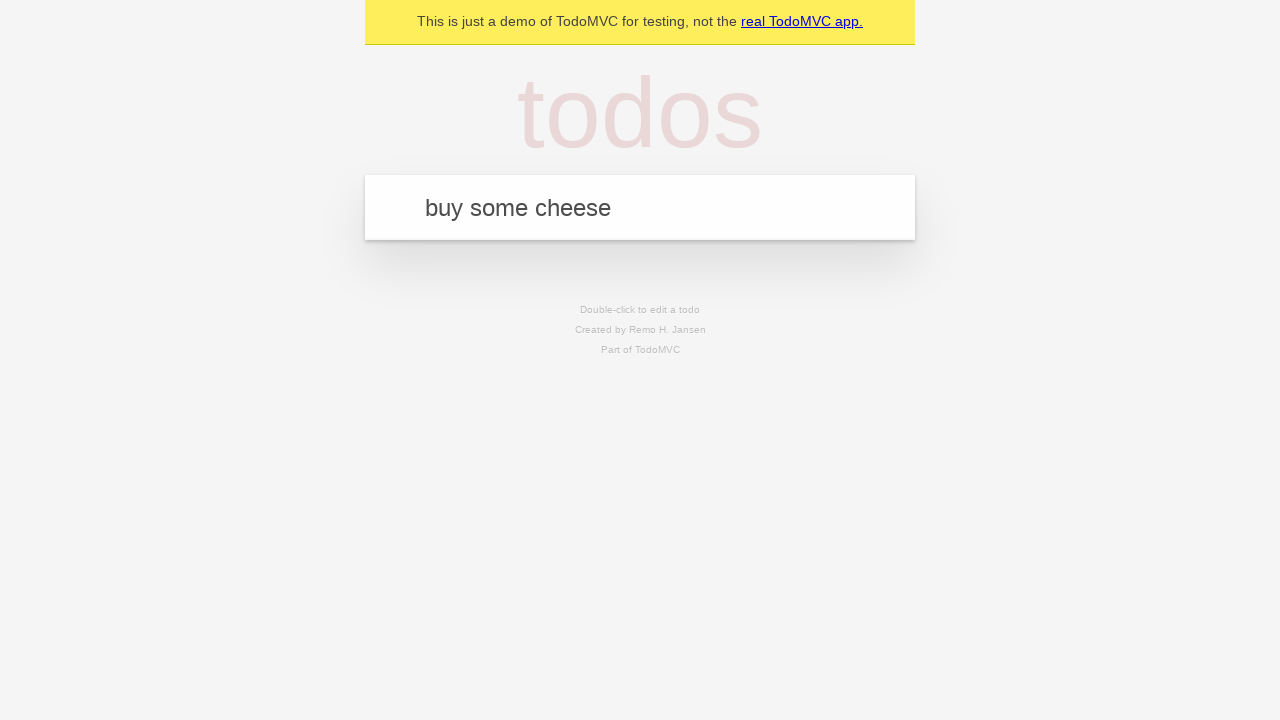

Pressed Enter to add first todo item on internal:attr=[placeholder="What needs to be done?"i]
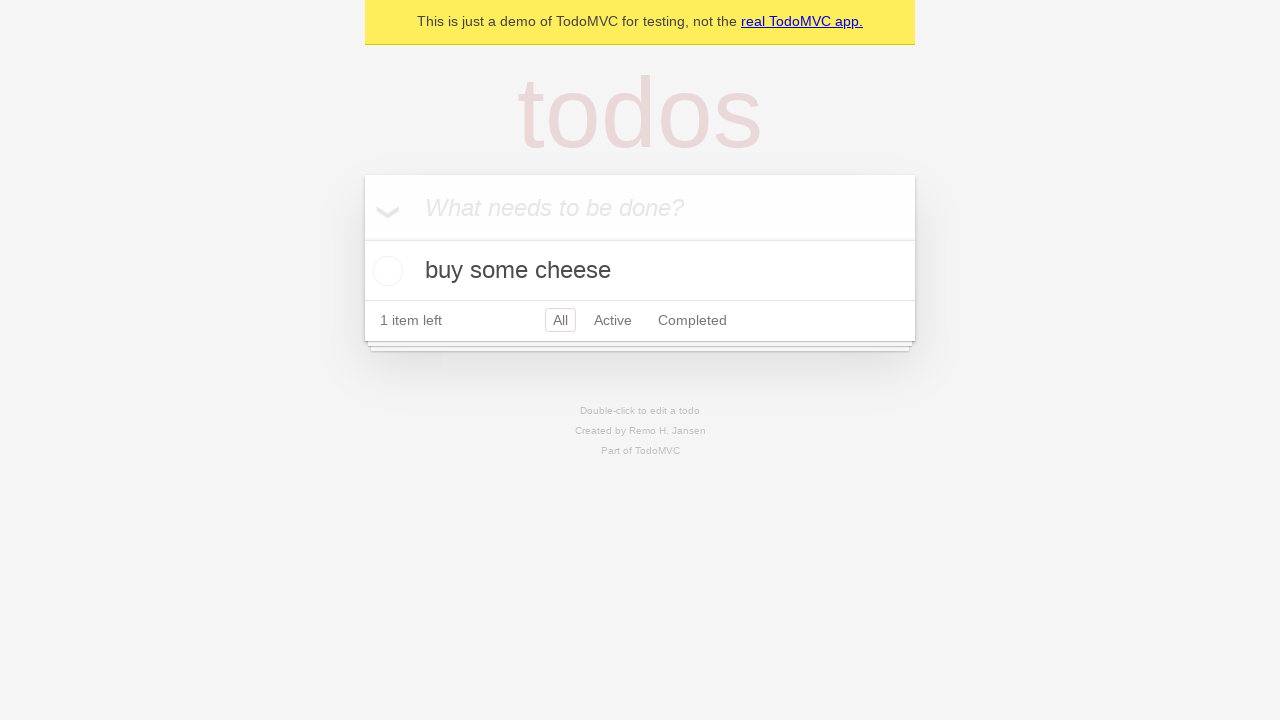

Filled todo input with 'feed the cat' on internal:attr=[placeholder="What needs to be done?"i]
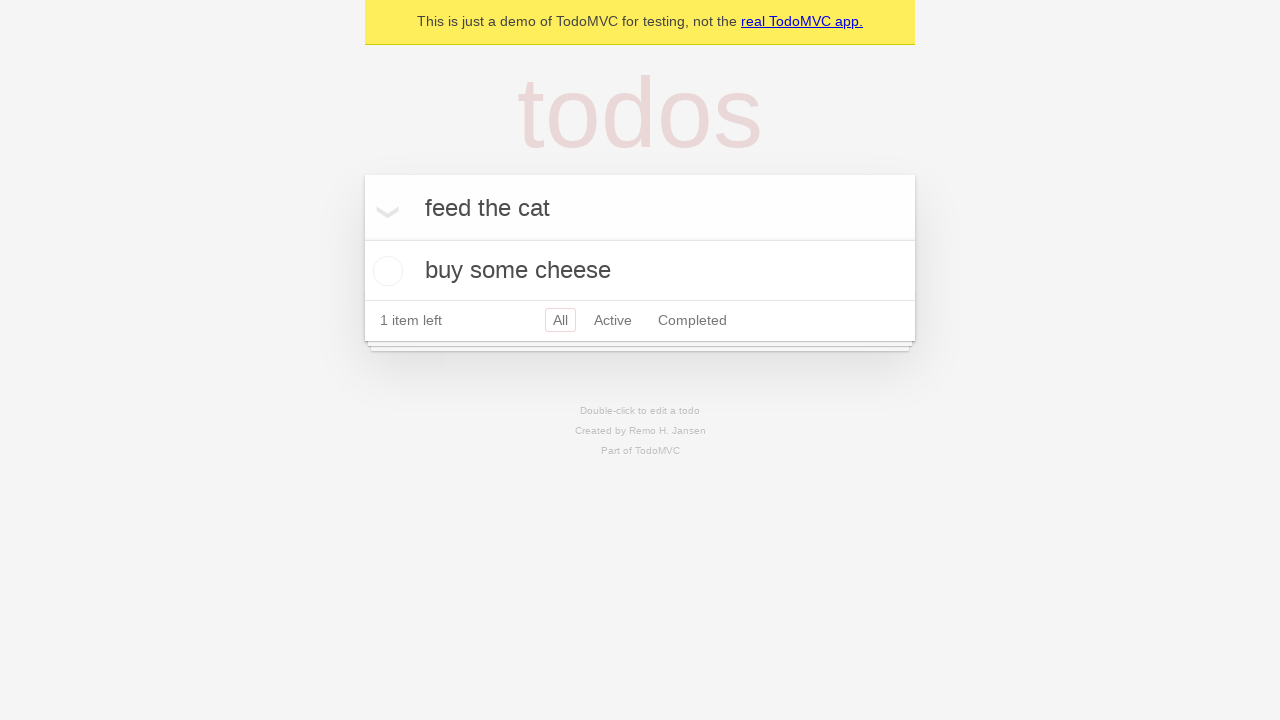

Pressed Enter to add second todo item on internal:attr=[placeholder="What needs to be done?"i]
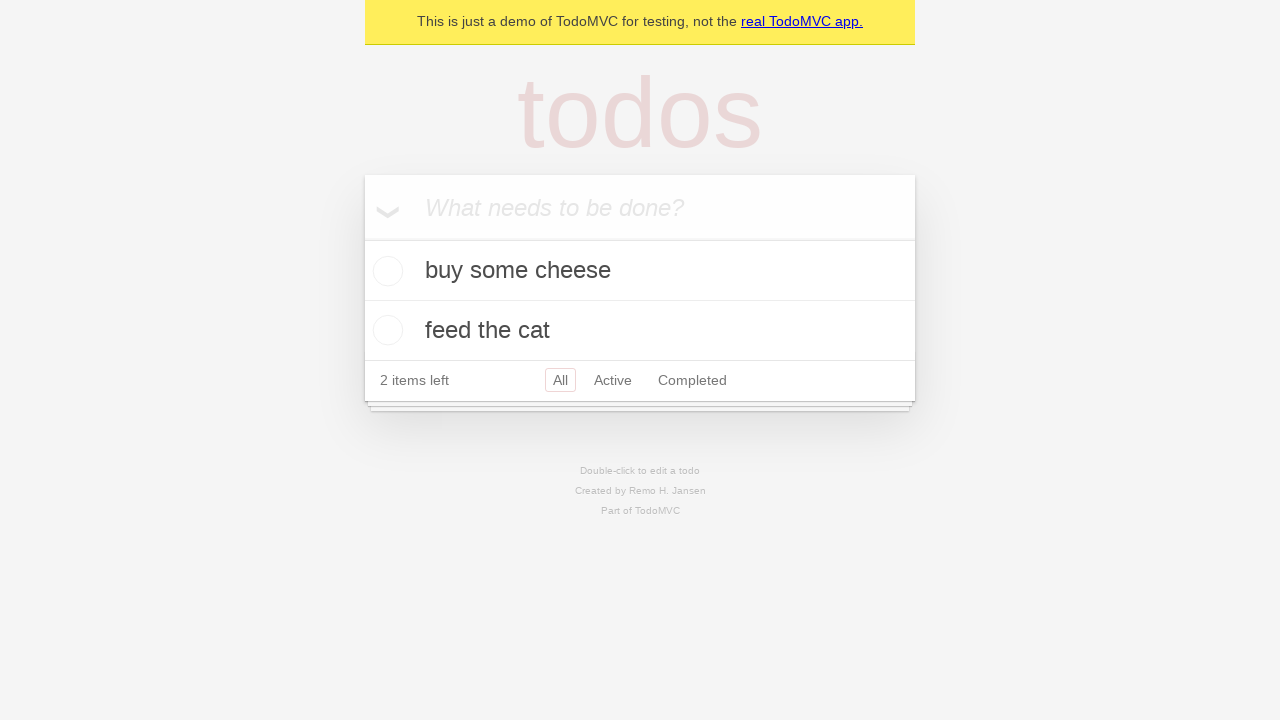

Filled todo input with 'book a doctors appointment' on internal:attr=[placeholder="What needs to be done?"i]
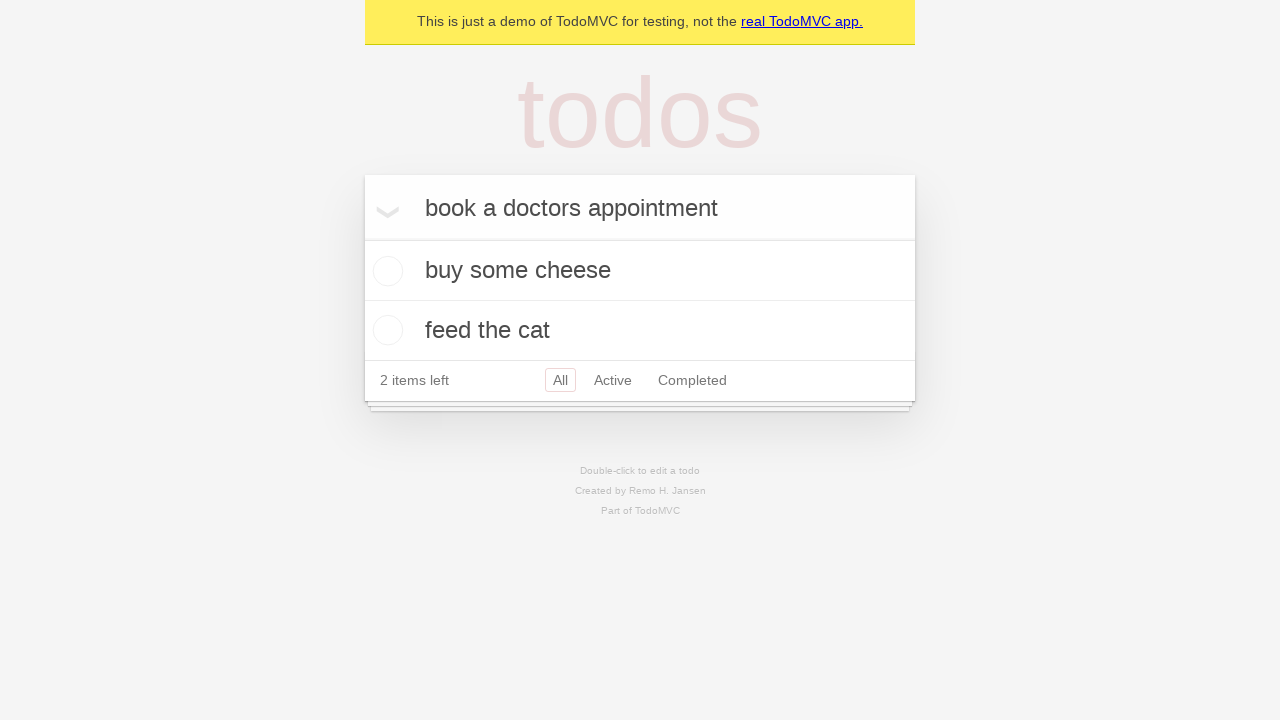

Pressed Enter to add third todo item on internal:attr=[placeholder="What needs to be done?"i]
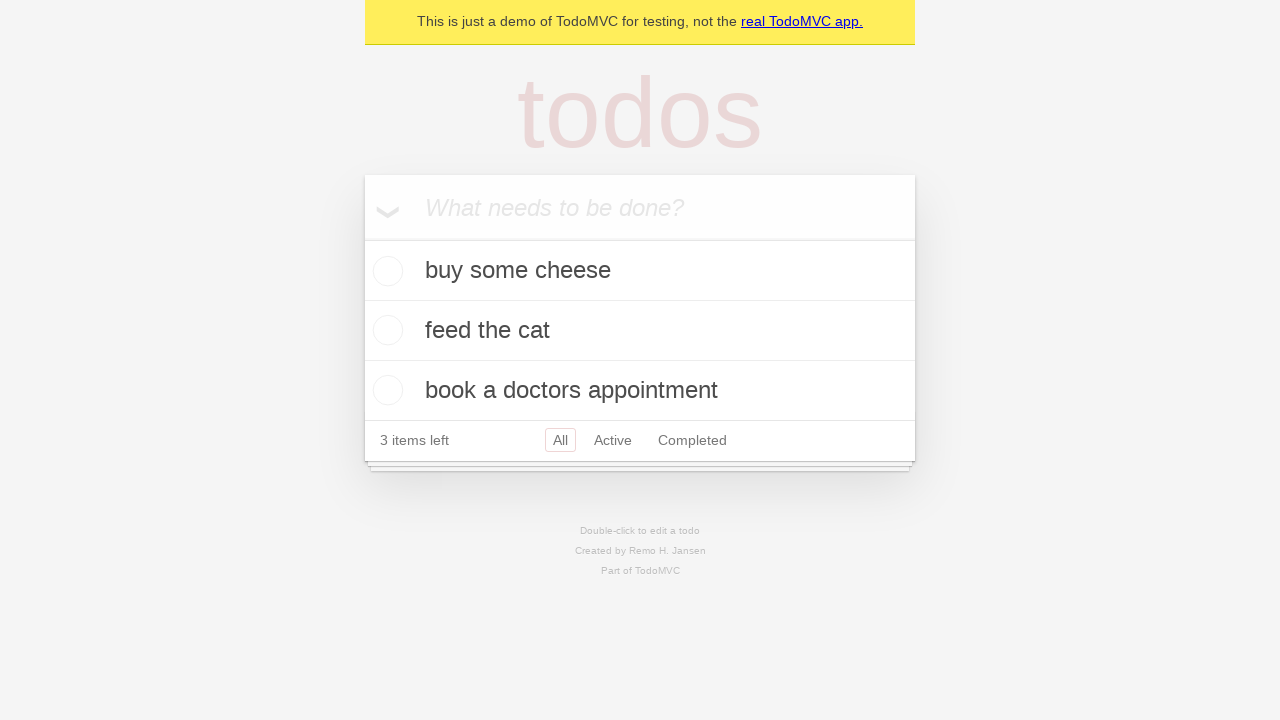

Double-clicked second todo item to enter edit mode at (640, 331) on internal:testid=[data-testid="todo-item"s] >> nth=1
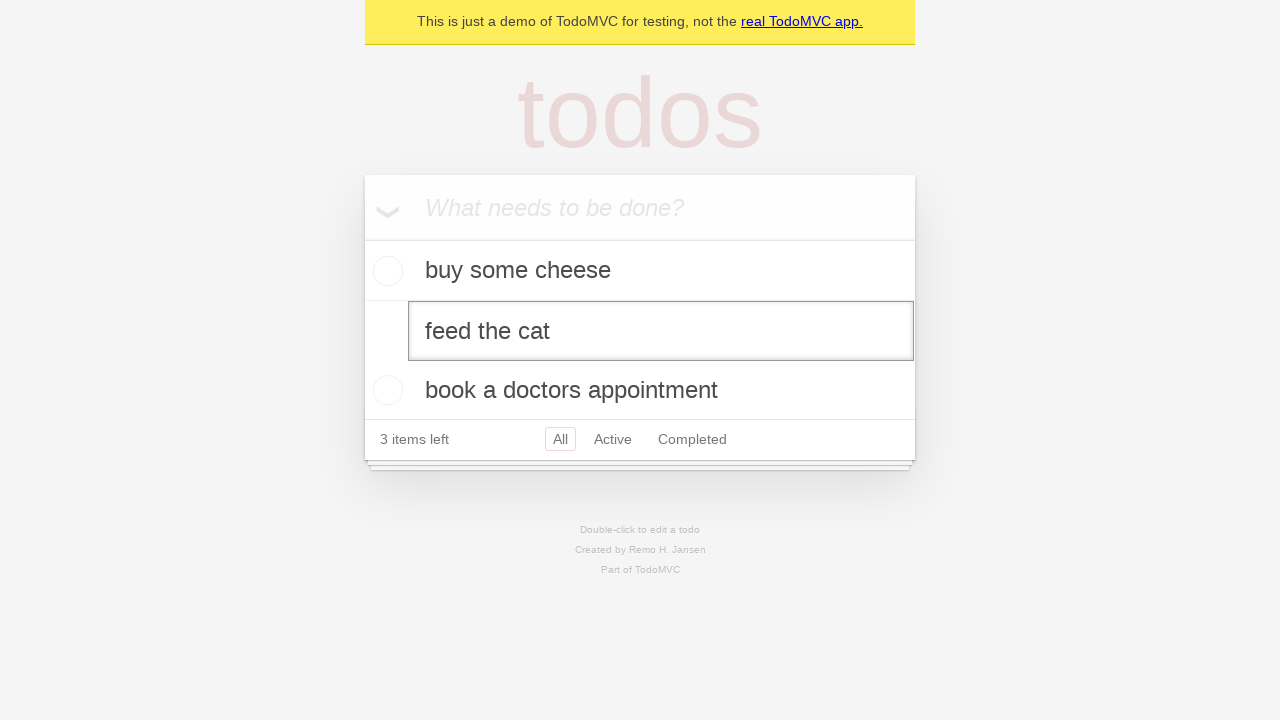

Cleared the edit textbox to empty string on internal:testid=[data-testid="todo-item"s] >> nth=1 >> internal:role=textbox[nam
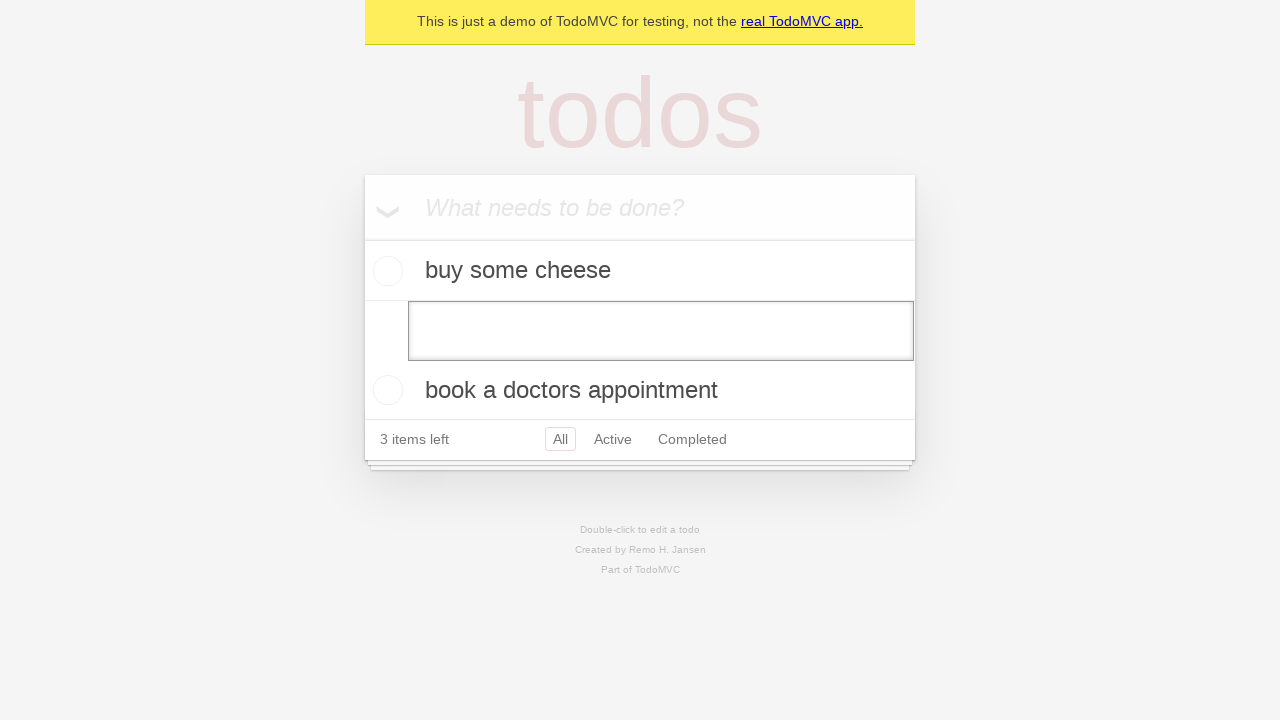

Pressed Enter to confirm removal of todo item with empty text on internal:testid=[data-testid="todo-item"s] >> nth=1 >> internal:role=textbox[nam
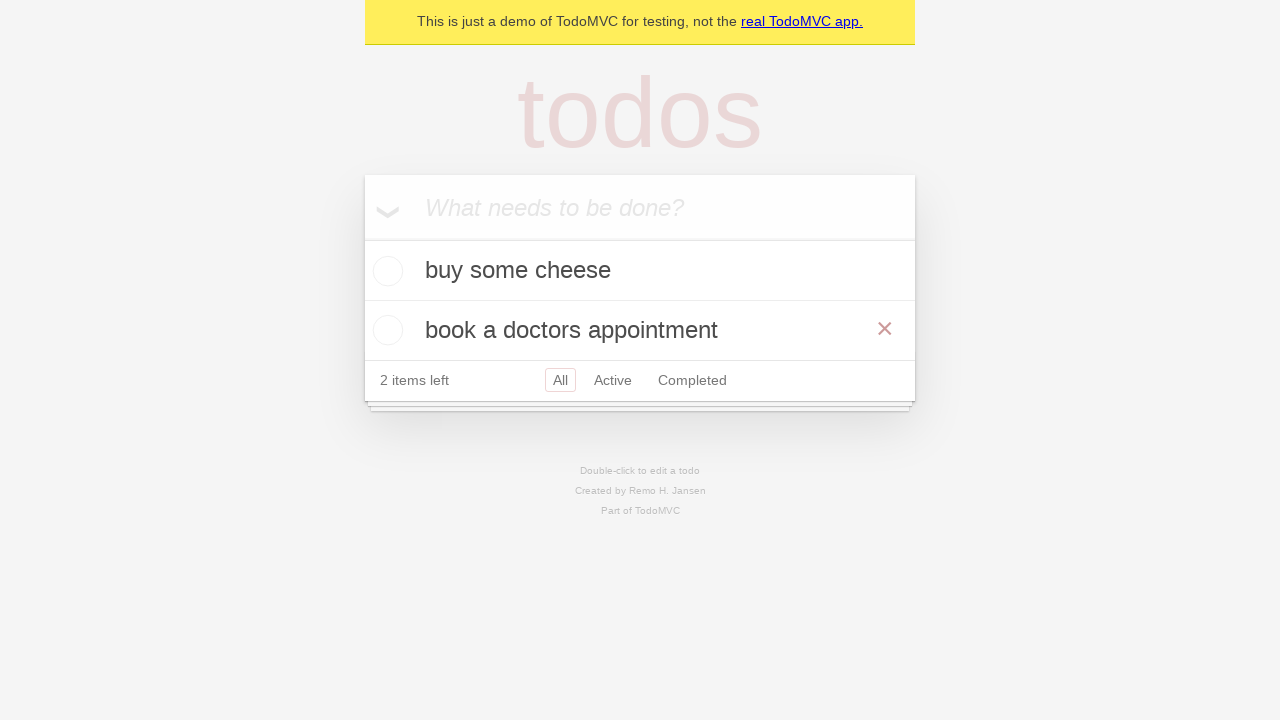

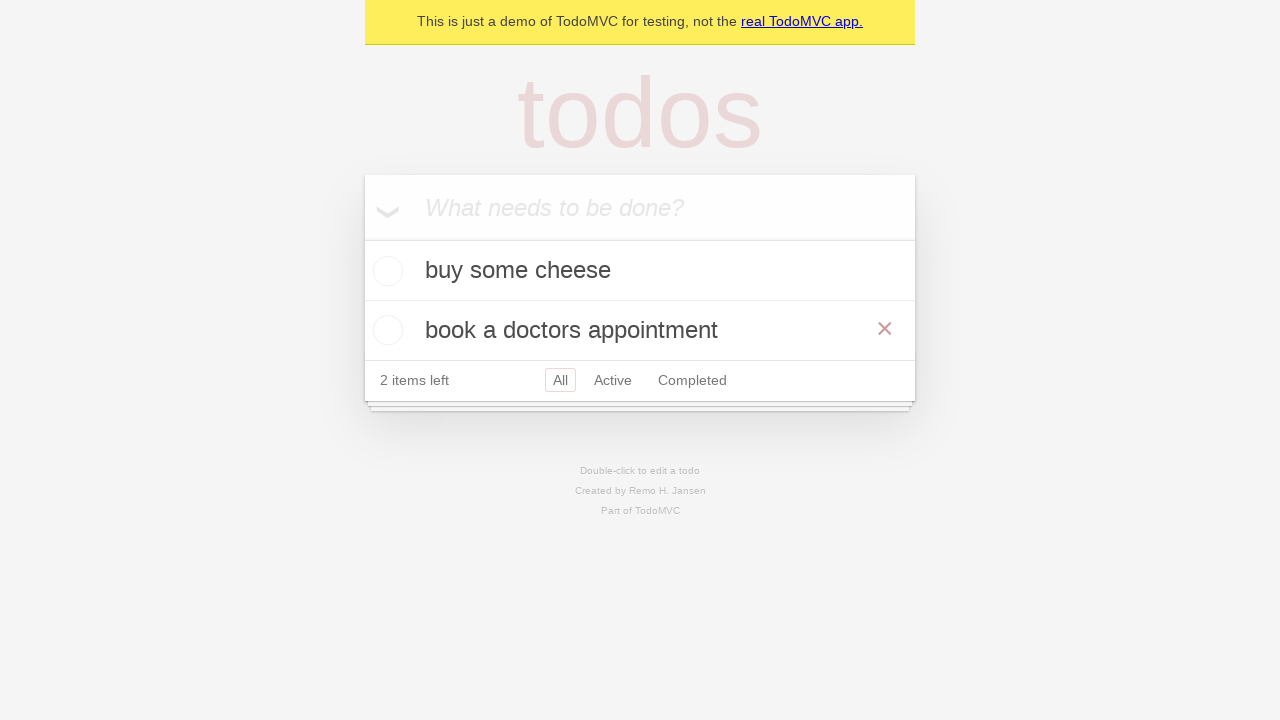